Tests date picker functionality on a practice form by selecting a date of birth

Starting URL: https://demoqa.com/automation-practice-form/

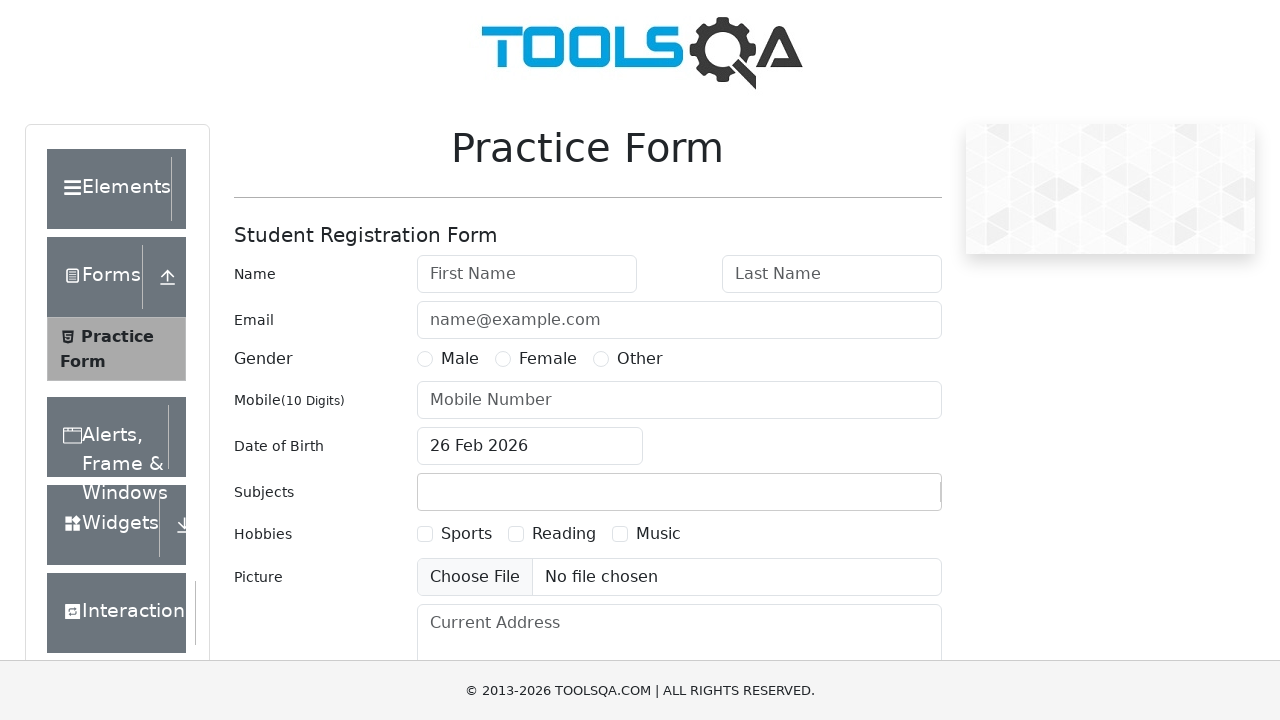

Scrolled down to make date field visible
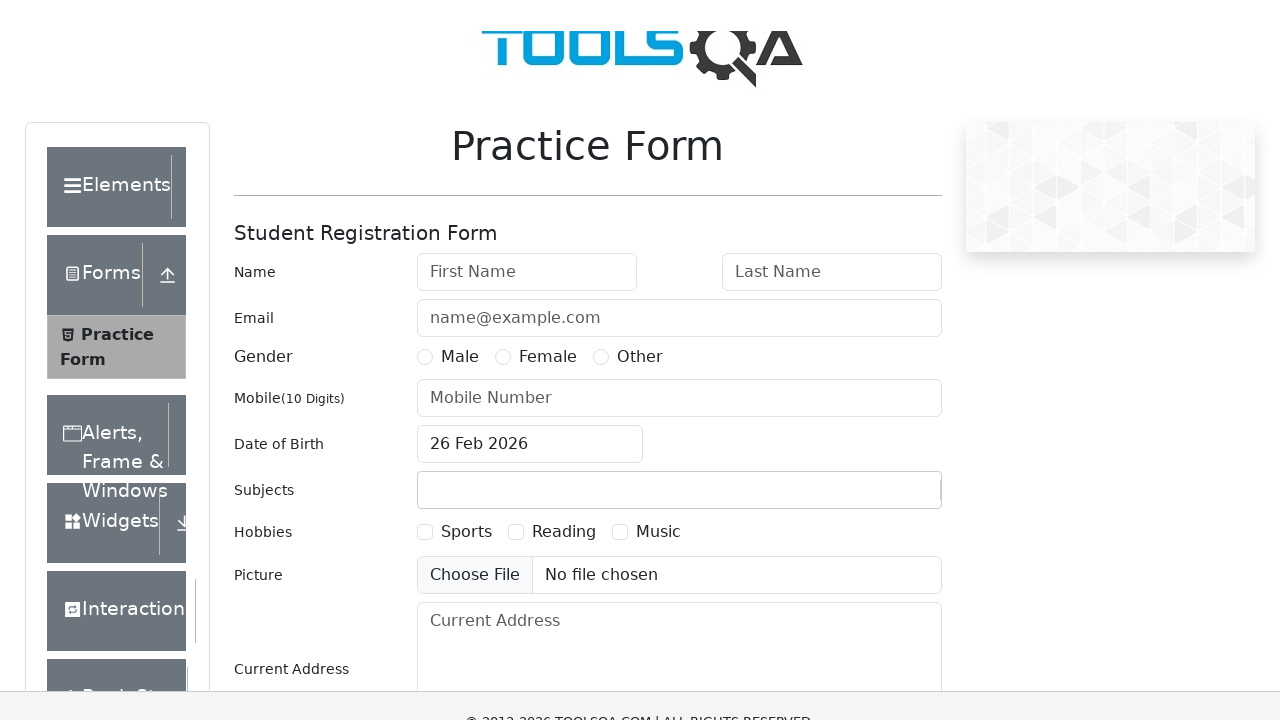

Clicked on date of birth input field at (530, 118) on #dateOfBirthInput
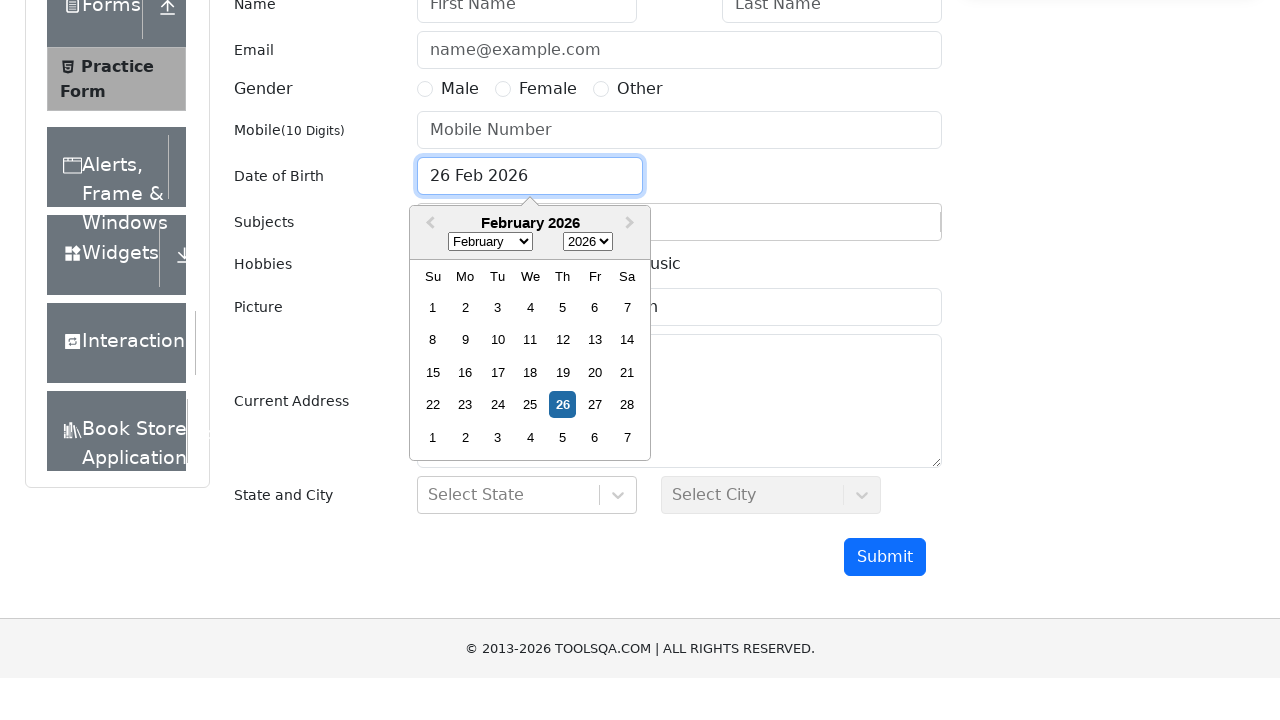

Selected all text in date field
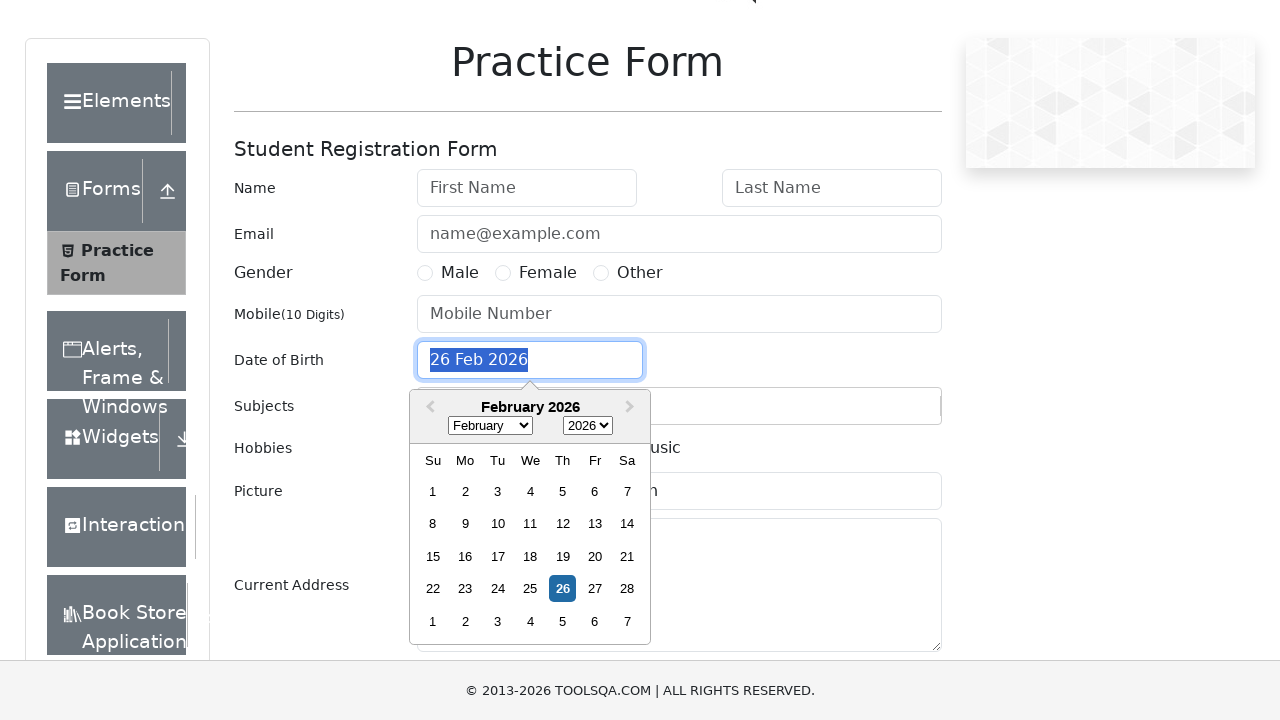

Filled date of birth field with '29 Oct 1992' on #dateOfBirthInput
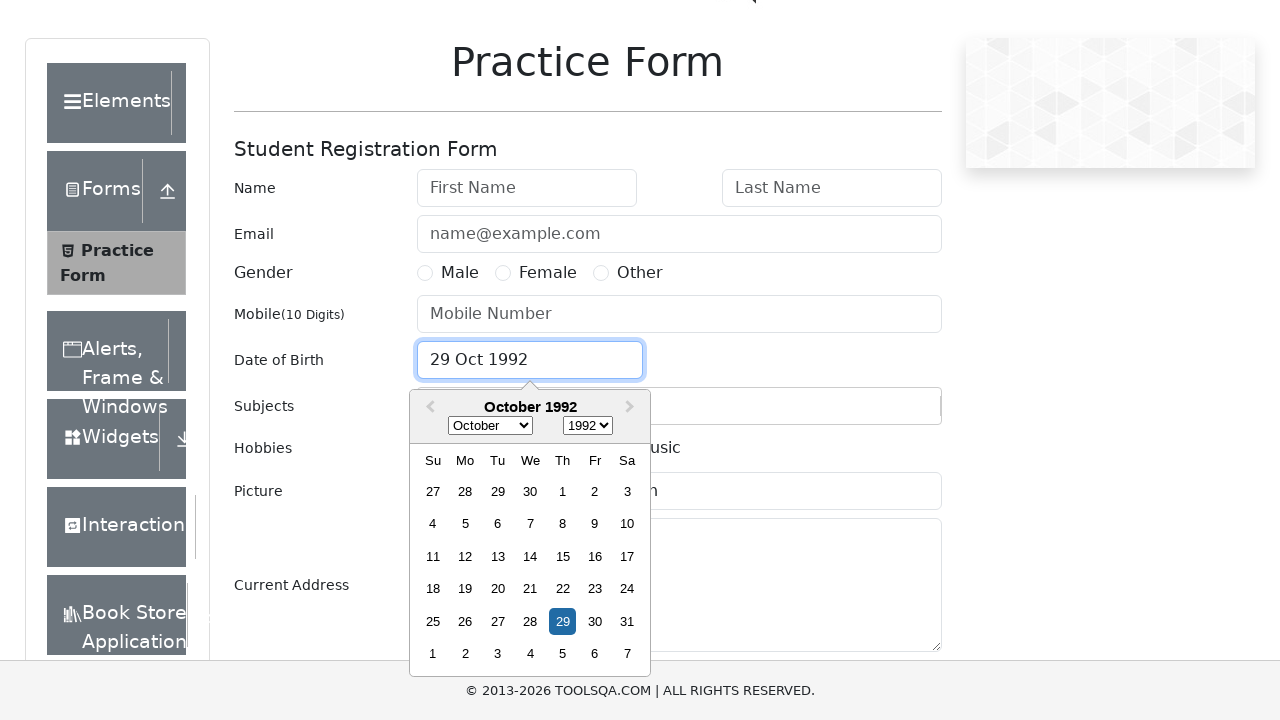

Pressed Enter to confirm date selection
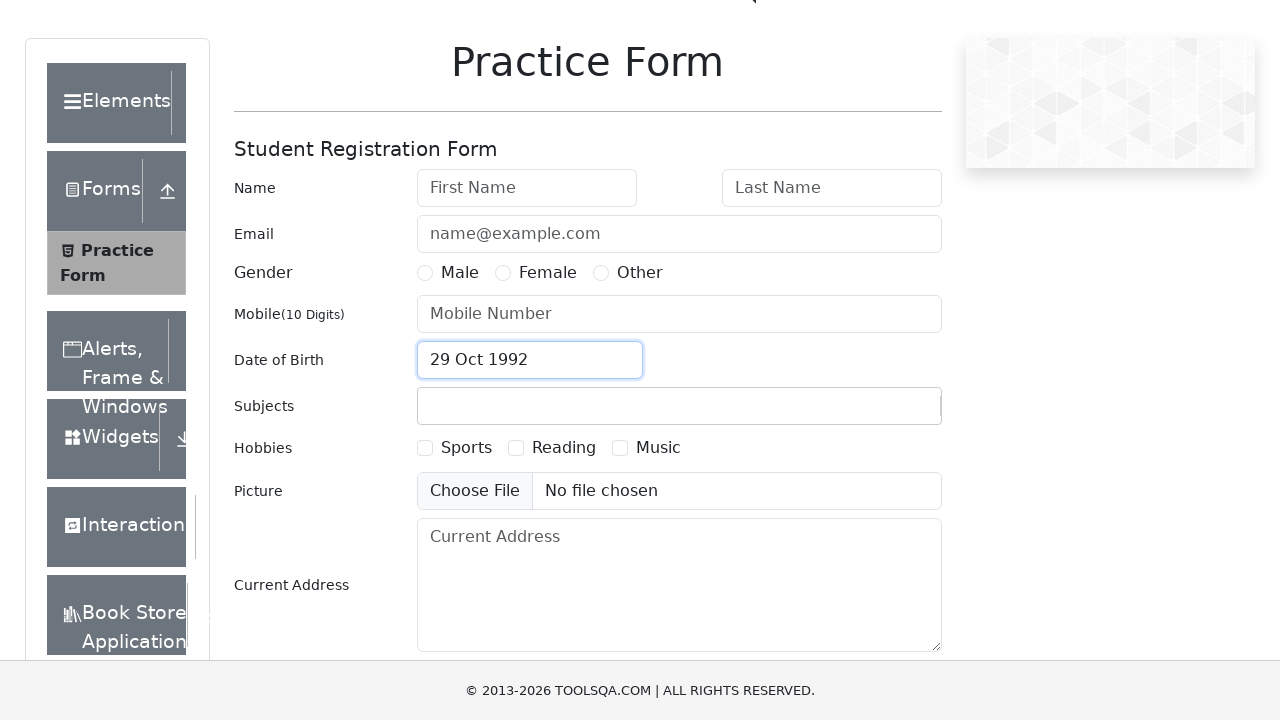

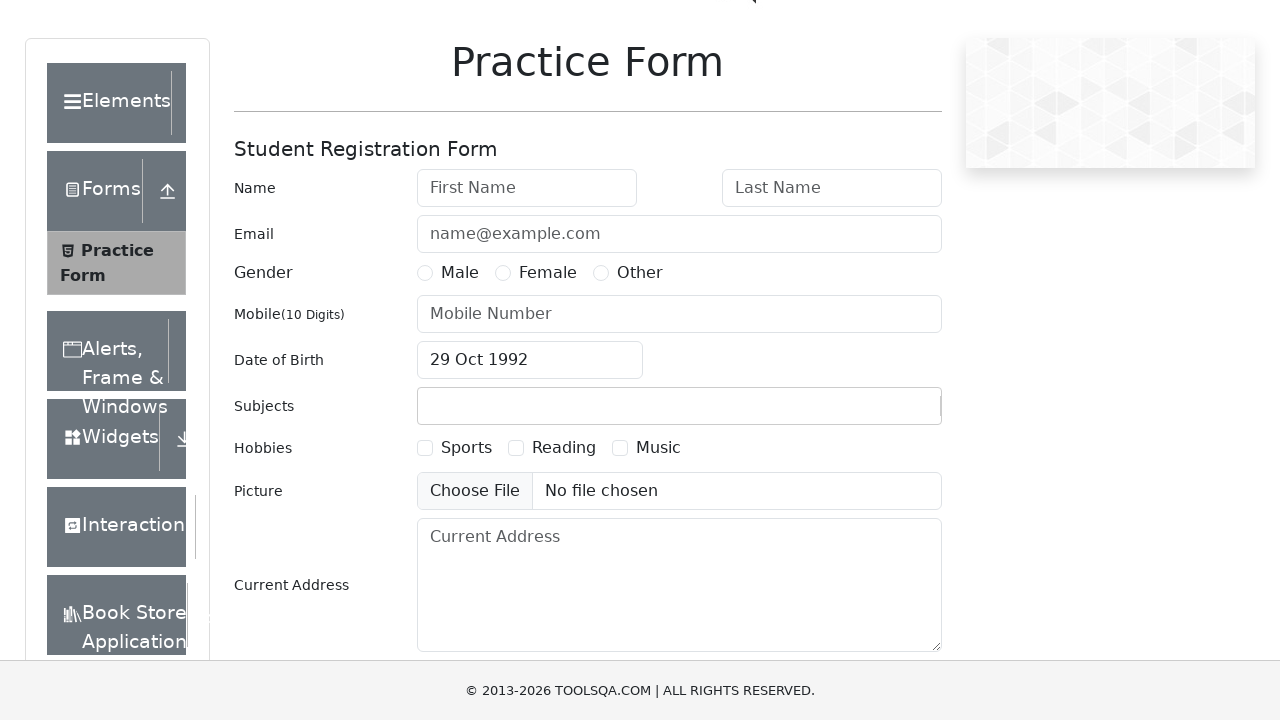